Tests mouse operations on the main navigation menu including mouse hover over menu items and right-click (context click) on a specific menu option to demonstrate Actions class equivalent functionality.

Starting URL: https://www.globalsqa.com/demo-site/

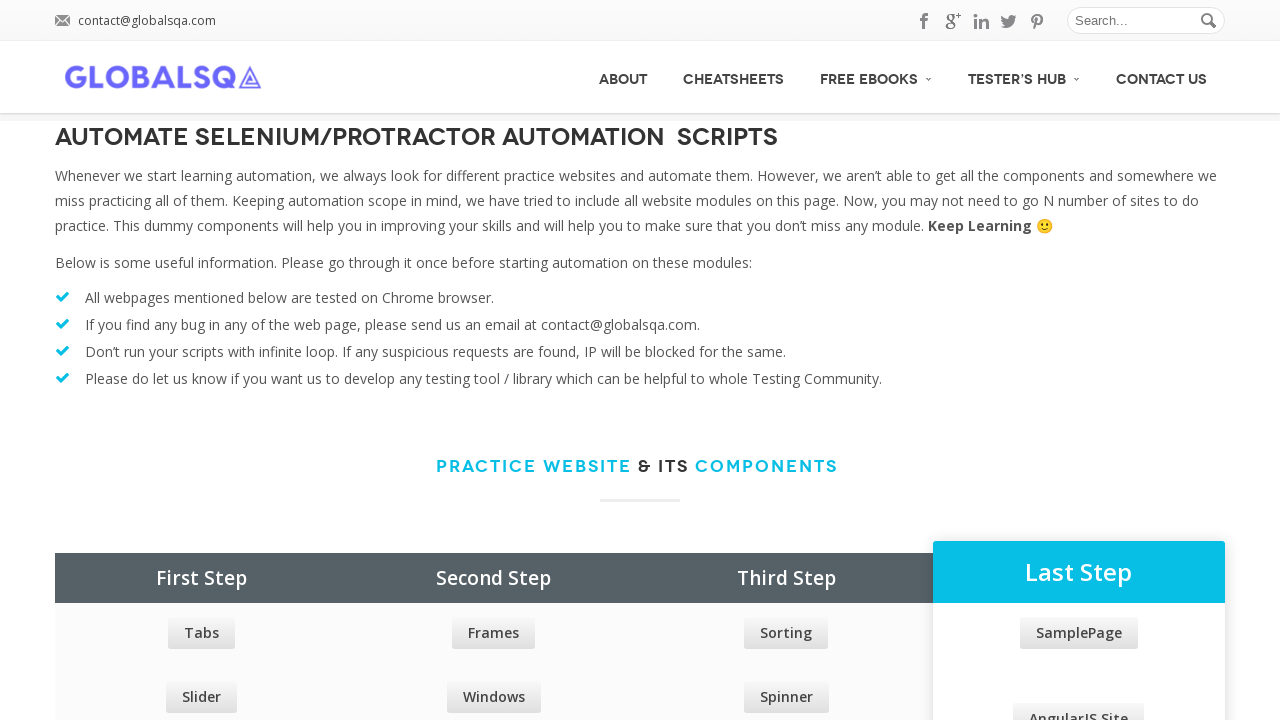

Waited for main menu to load
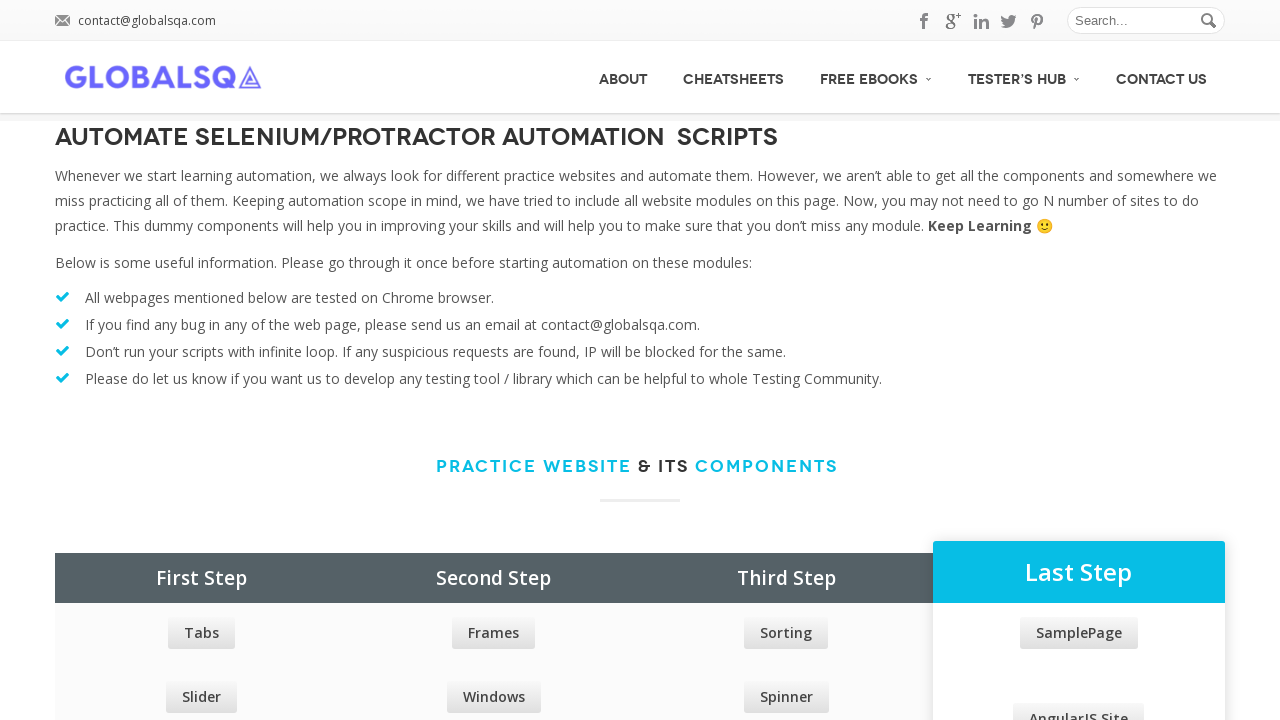

Retrieved main menu elements - found 5 options
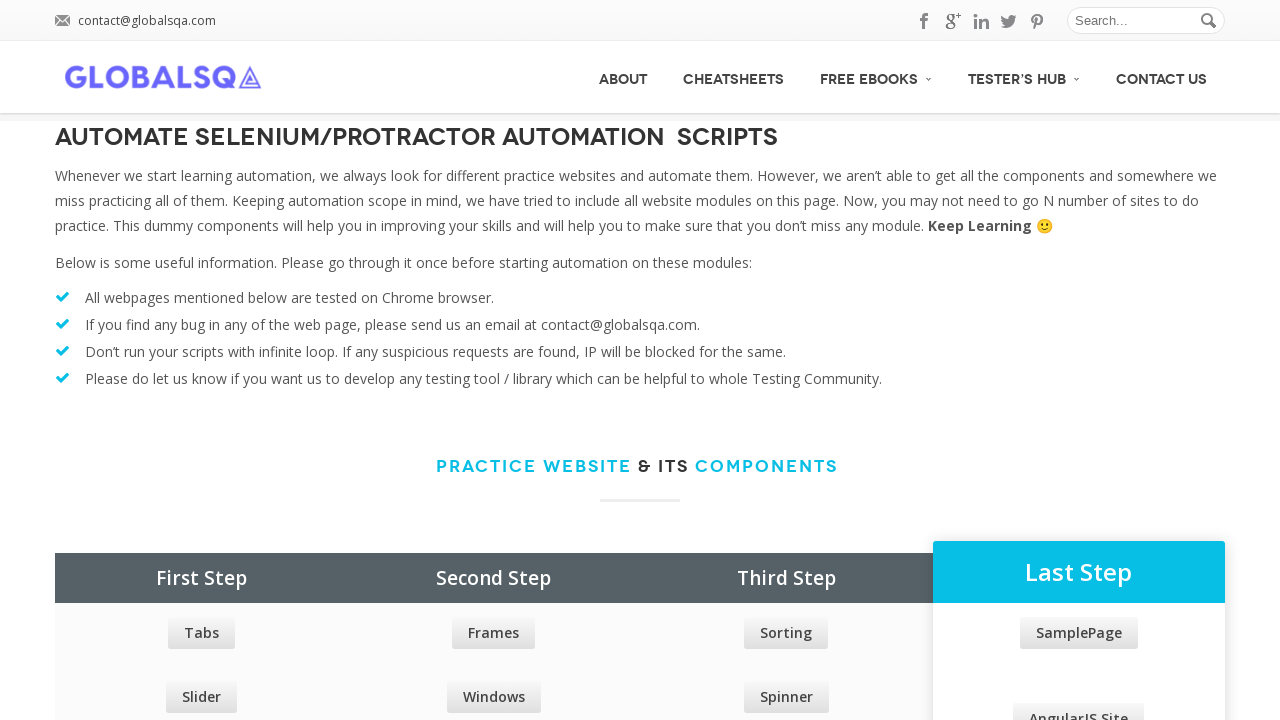

Hovered over menu item 1 of 5 at (623, 77) on xpath=//div[@id='menu']/ul/li/a >> nth=0
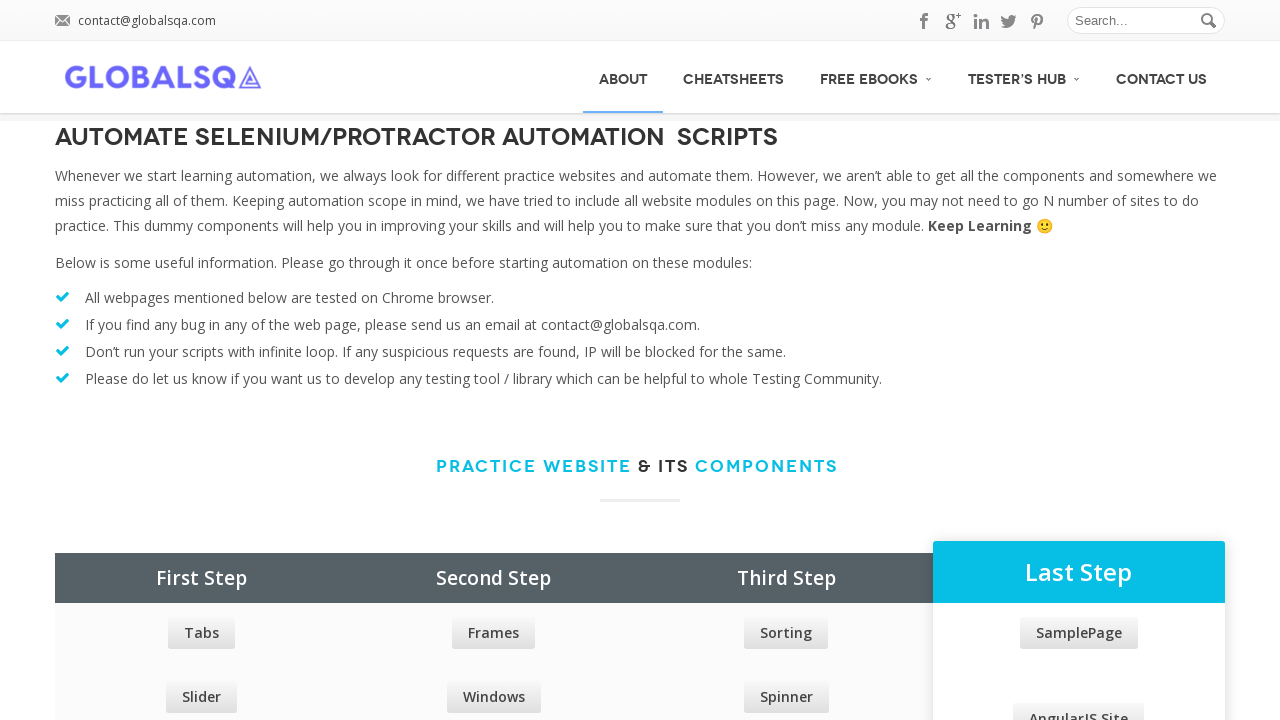

Waited 500ms to observe hover effect on menu item 1
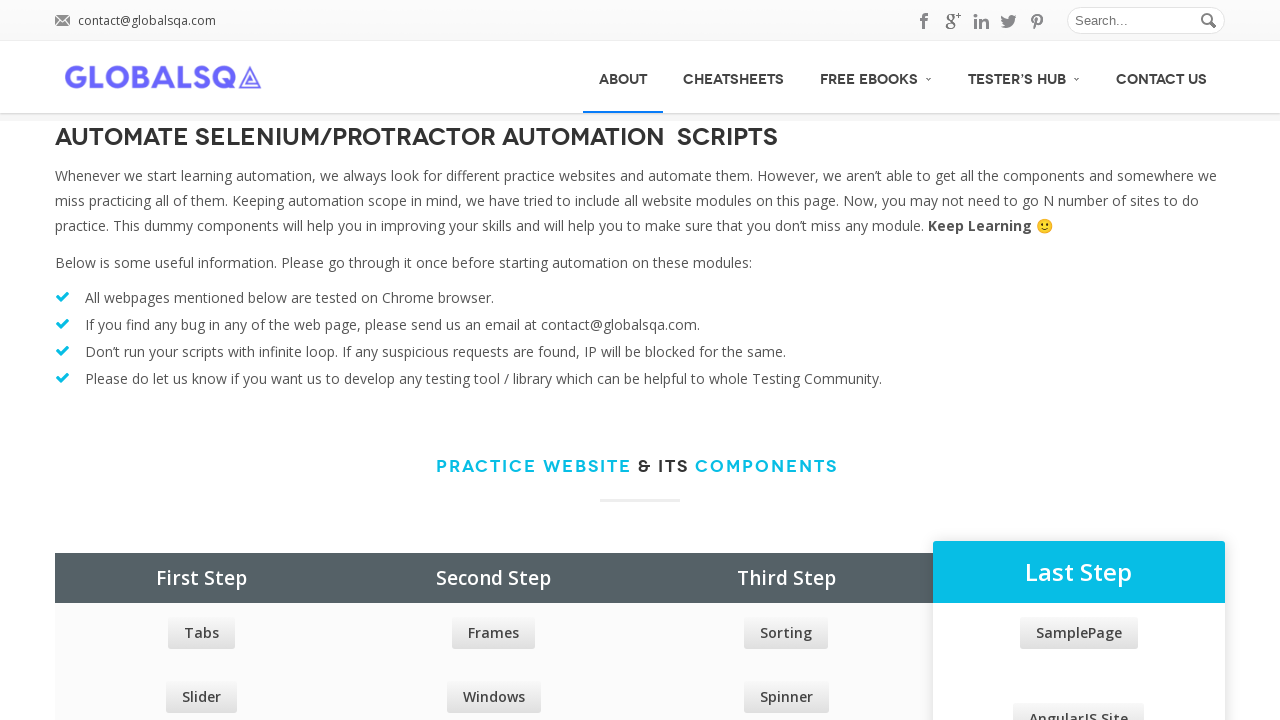

Hovered over menu item 2 of 5 at (734, 77) on xpath=//div[@id='menu']/ul/li/a >> nth=1
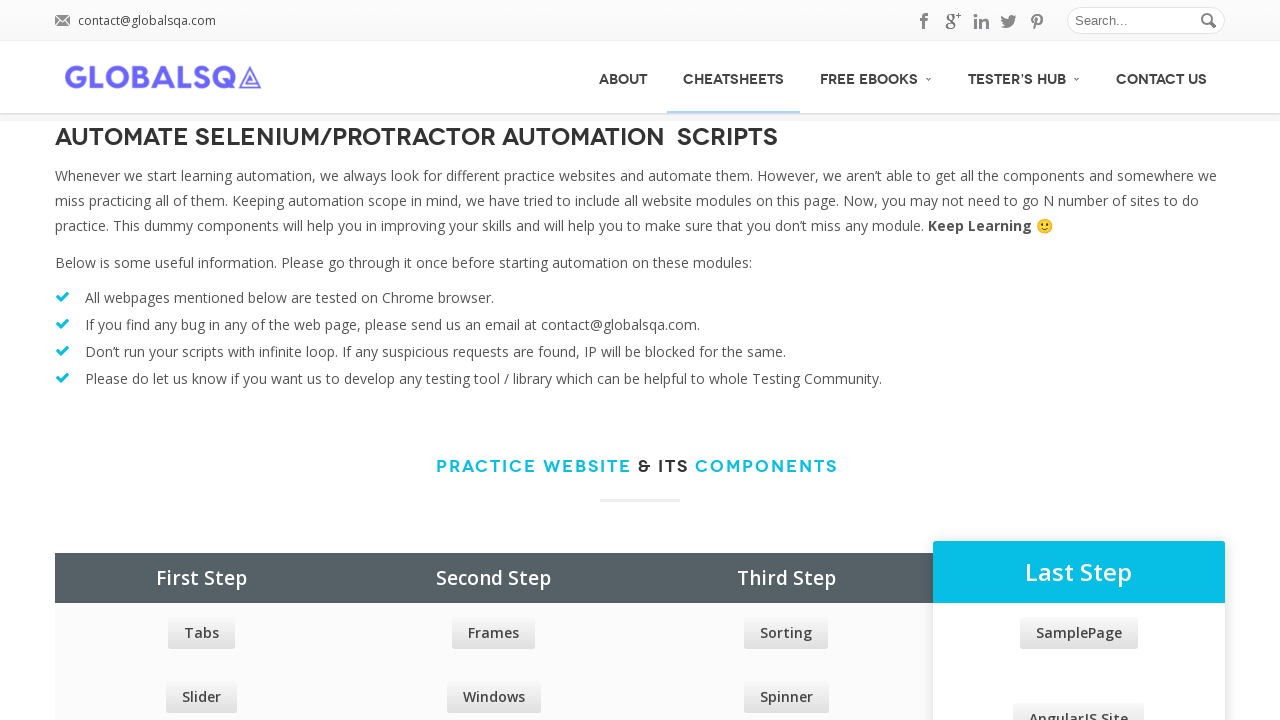

Waited 500ms to observe hover effect on menu item 2
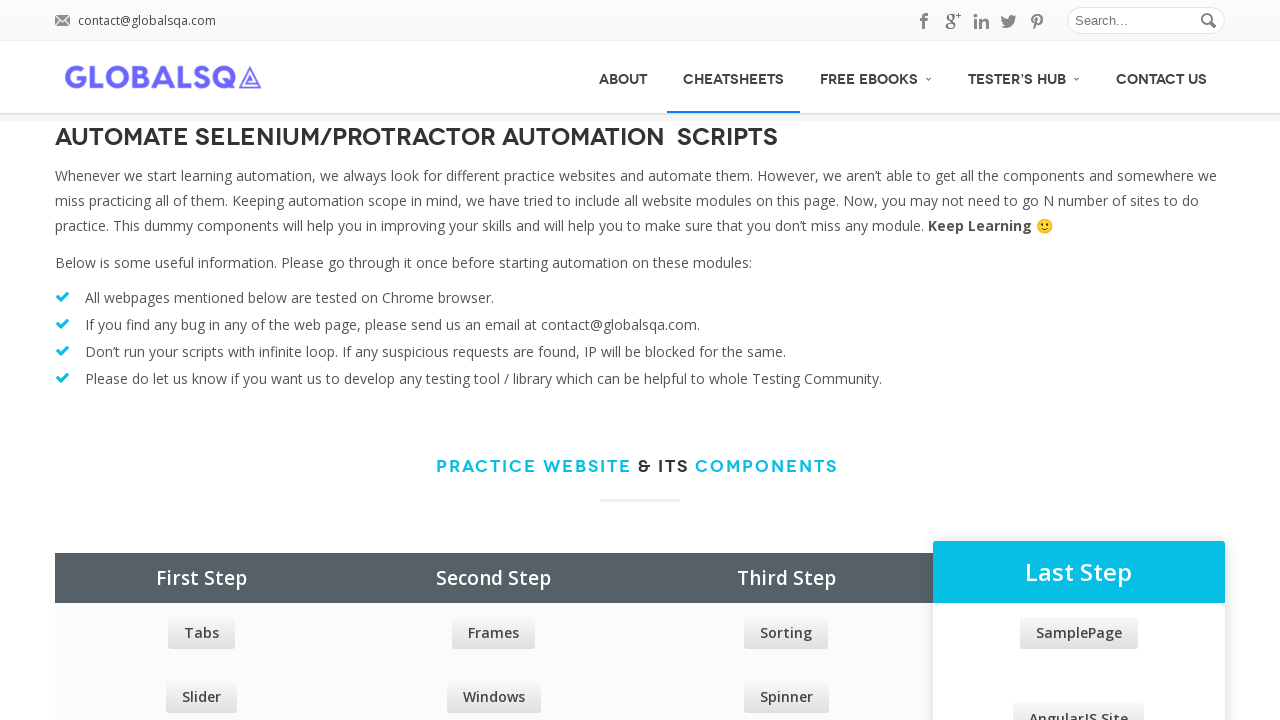

Hovered over menu item 3 of 5 at (876, 76) on xpath=//div[@id='menu']/ul/li/a >> nth=2
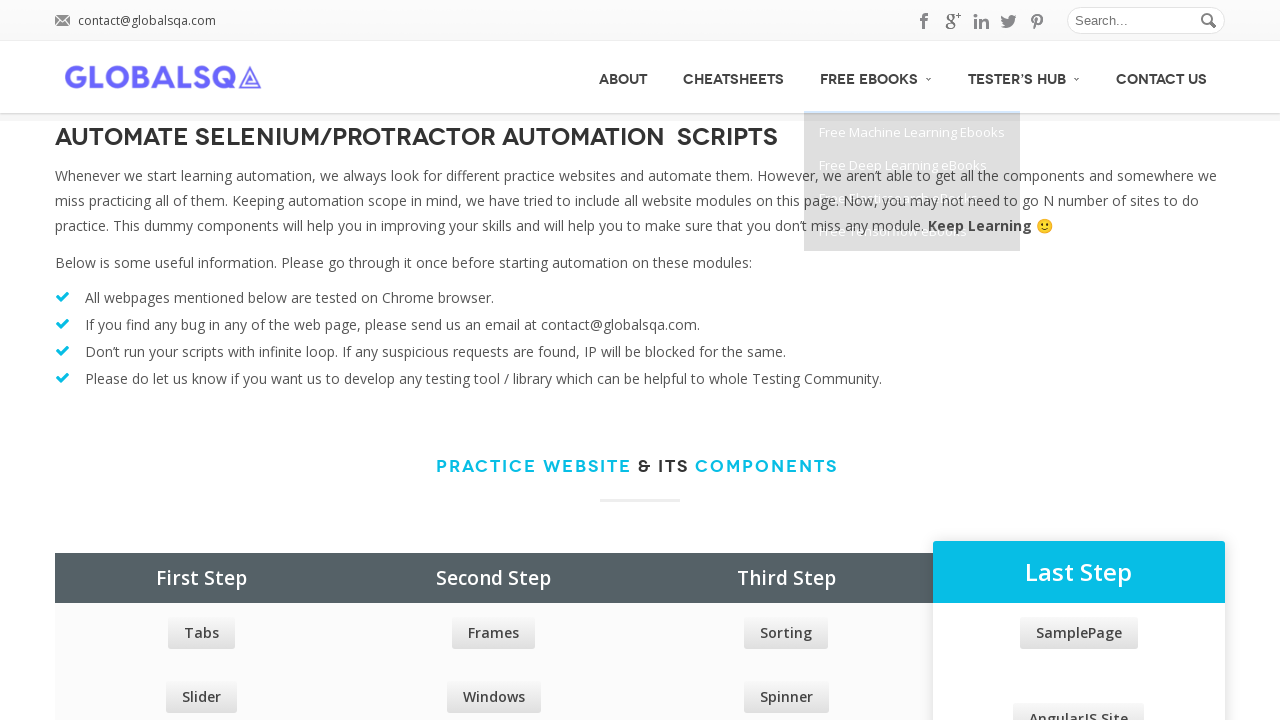

Waited 500ms to observe hover effect on menu item 3
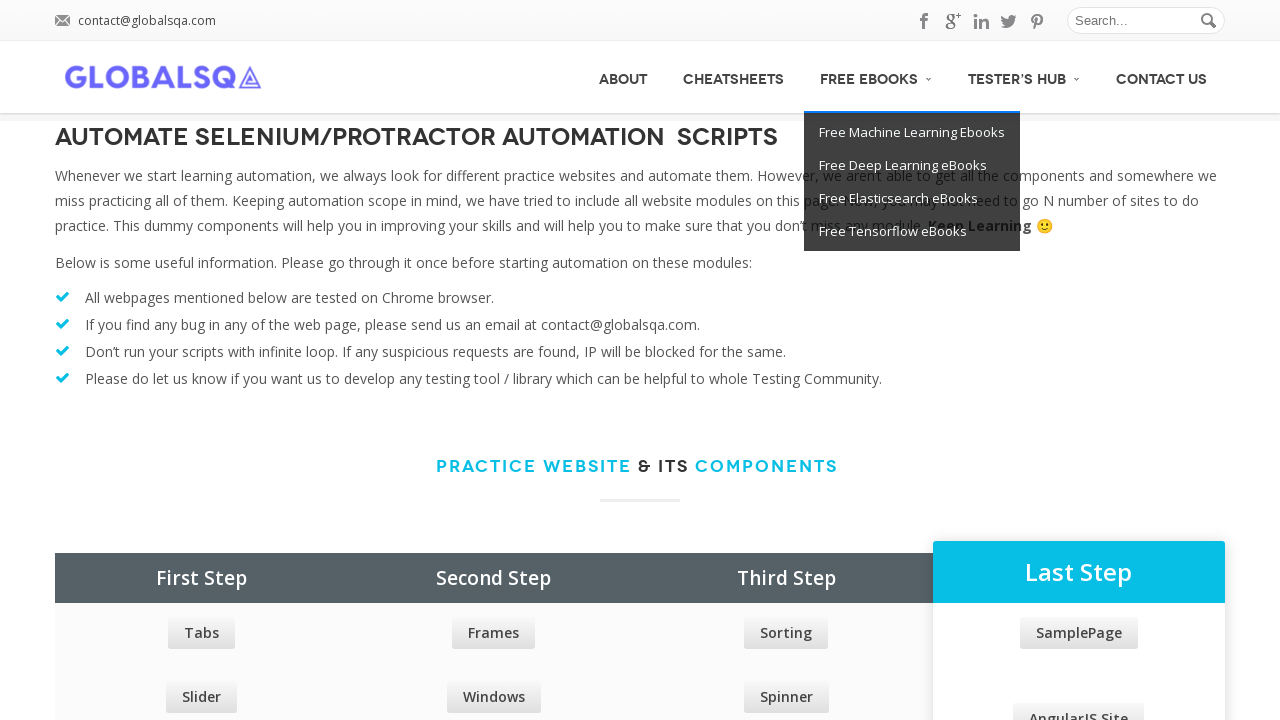

Hovered over menu item 4 of 5 at (1024, 76) on xpath=//div[@id='menu']/ul/li/a >> nth=3
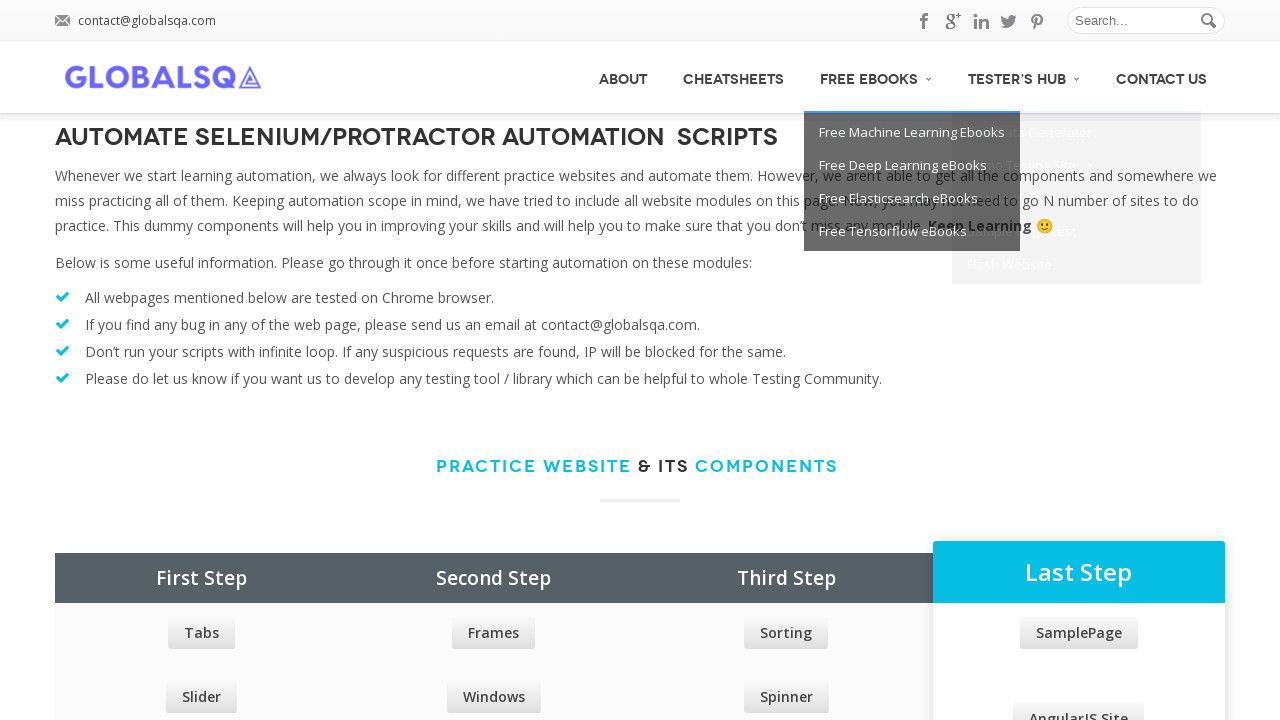

Waited 500ms to observe hover effect on menu item 4
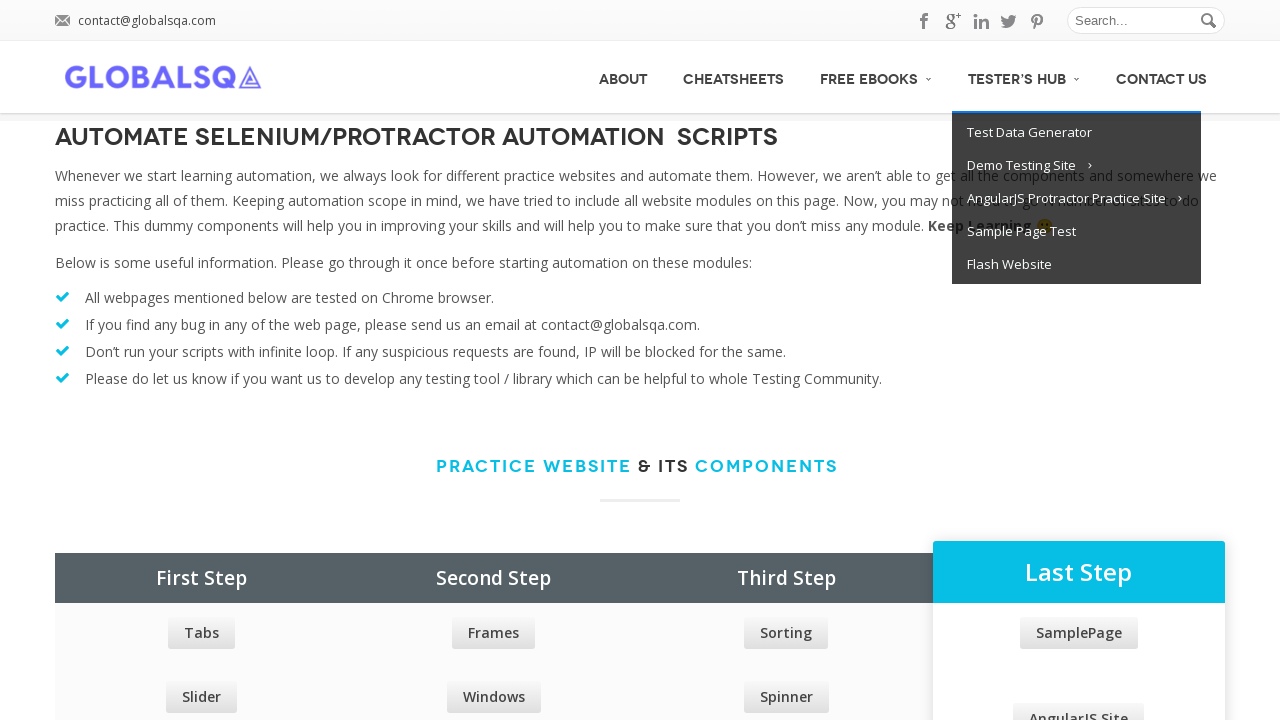

Hovered over menu item 5 of 5 at (1162, 77) on xpath=//div[@id='menu']/ul/li/a >> nth=4
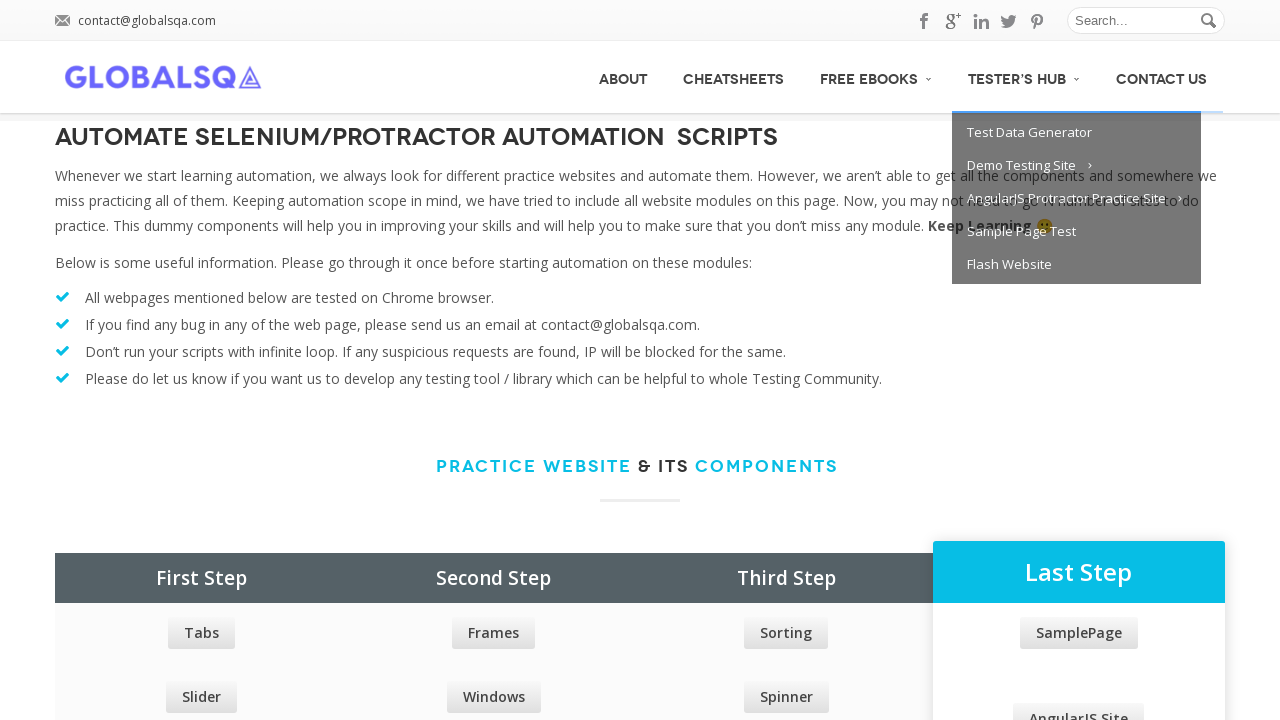

Waited 500ms to observe hover effect on menu item 5
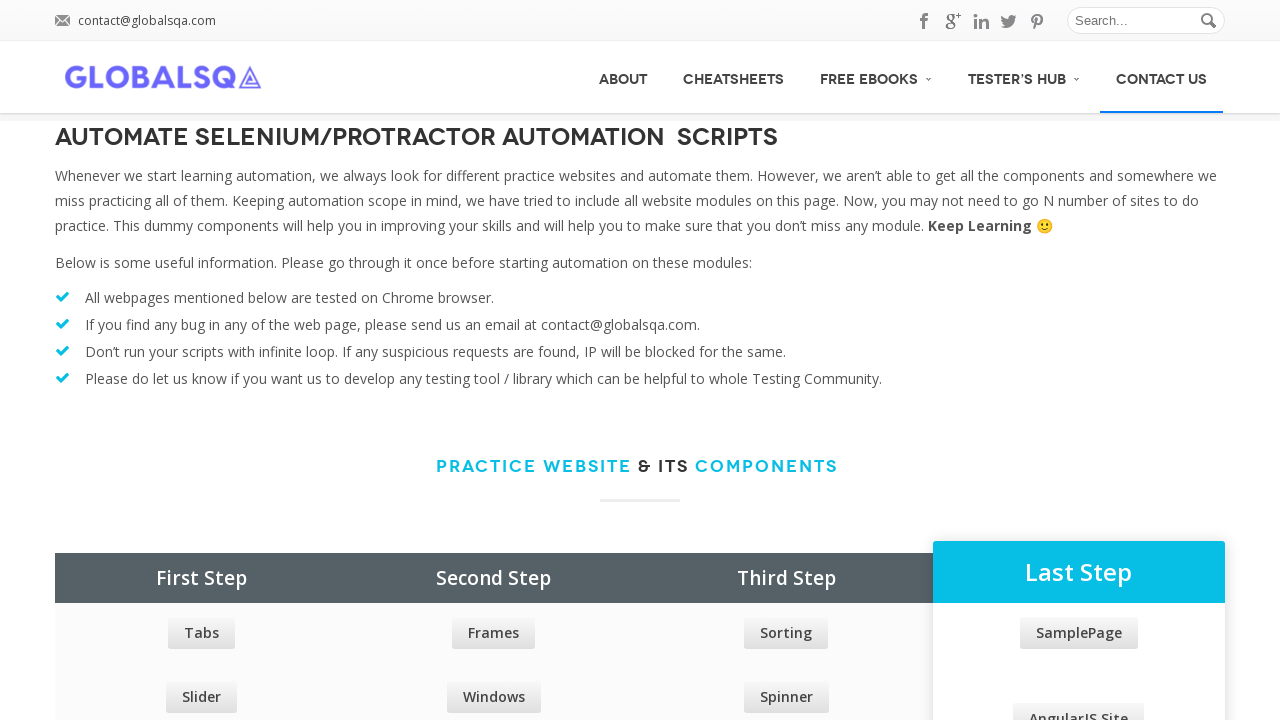

Retrieved second menu item text: 'CheatSheets'
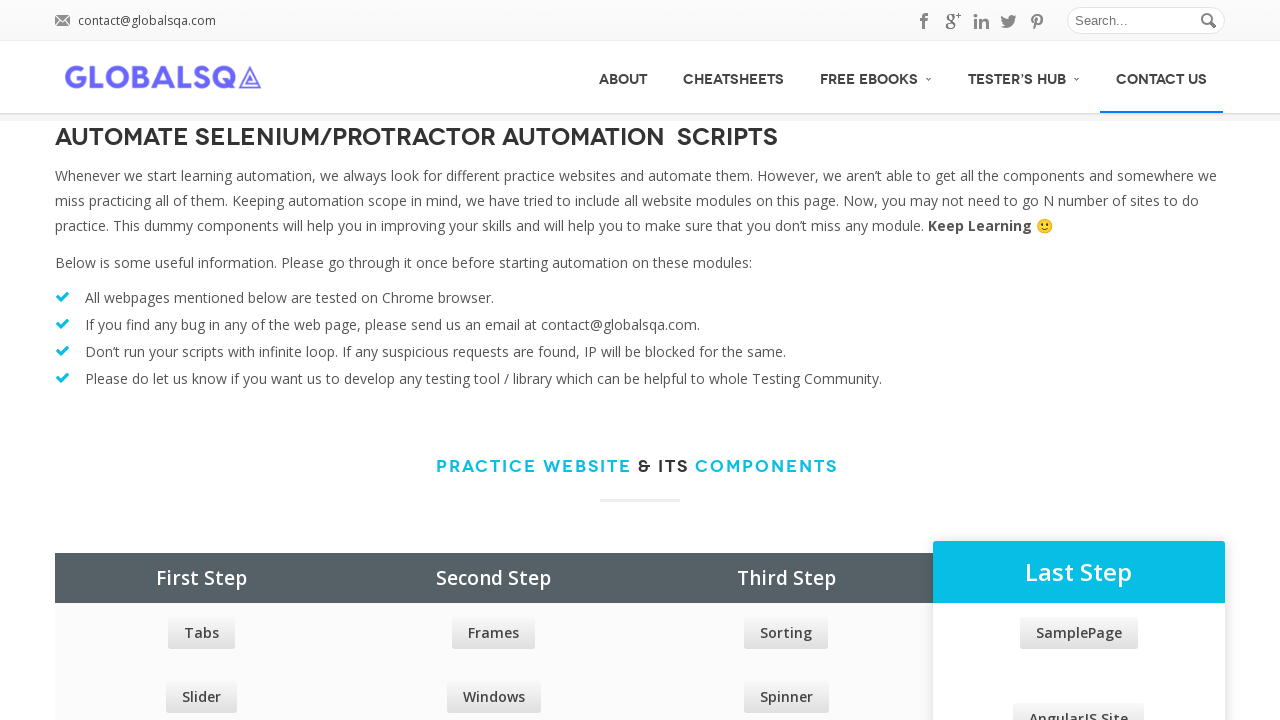

Right-clicked on second menu item 'CheatSheets' to open context menu at (734, 77) on xpath=//div[@id='menu']/ul/li/a >> nth=1
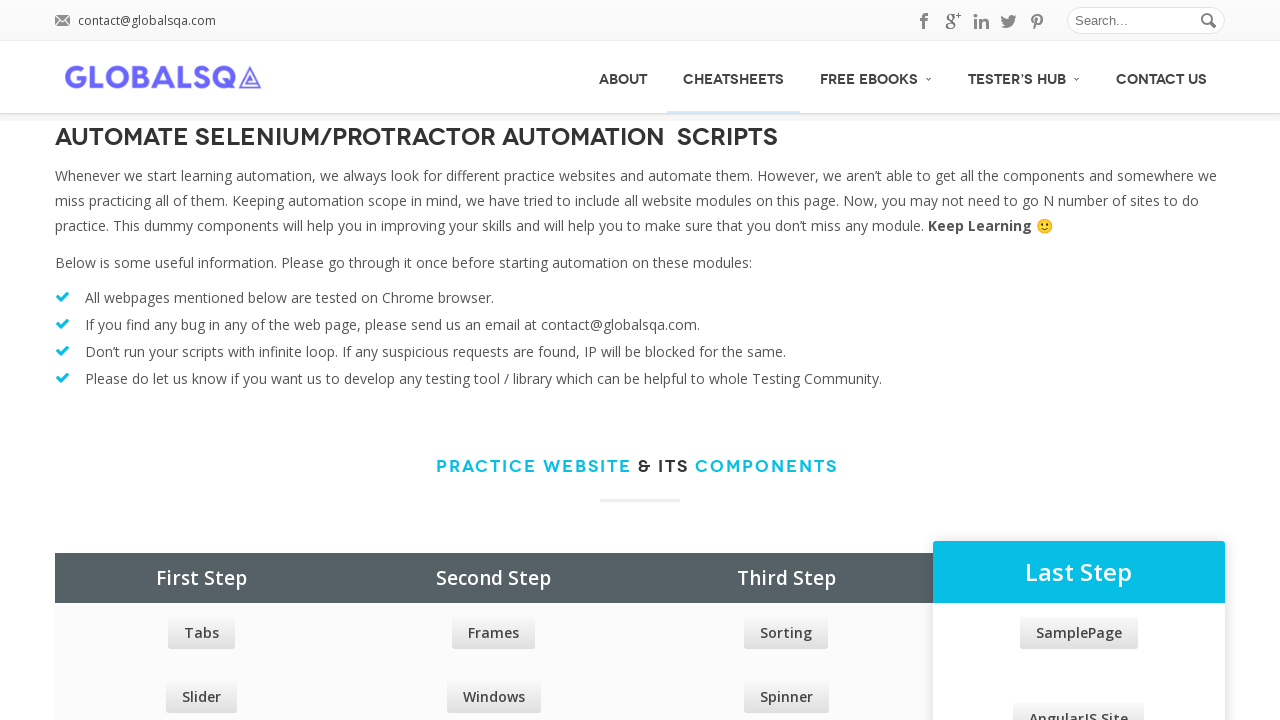

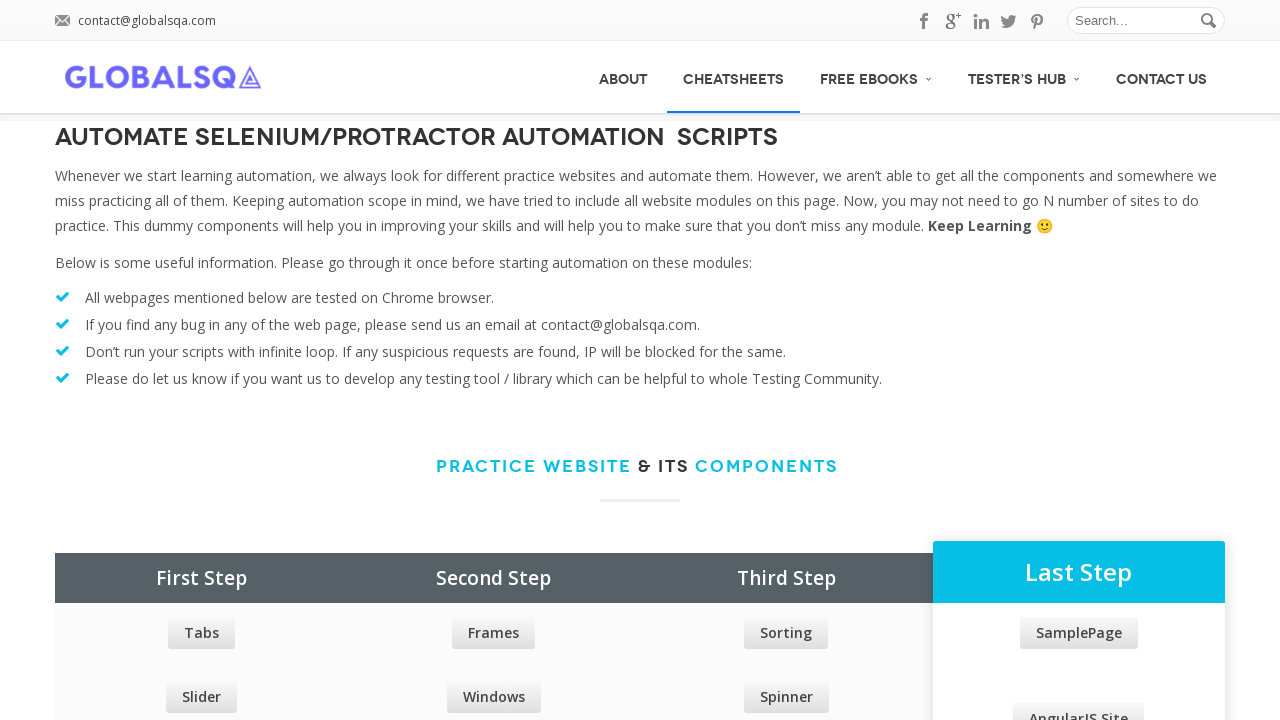